Tests that edits are cancelled when pressing Escape key

Starting URL: https://demo.playwright.dev/todomvc

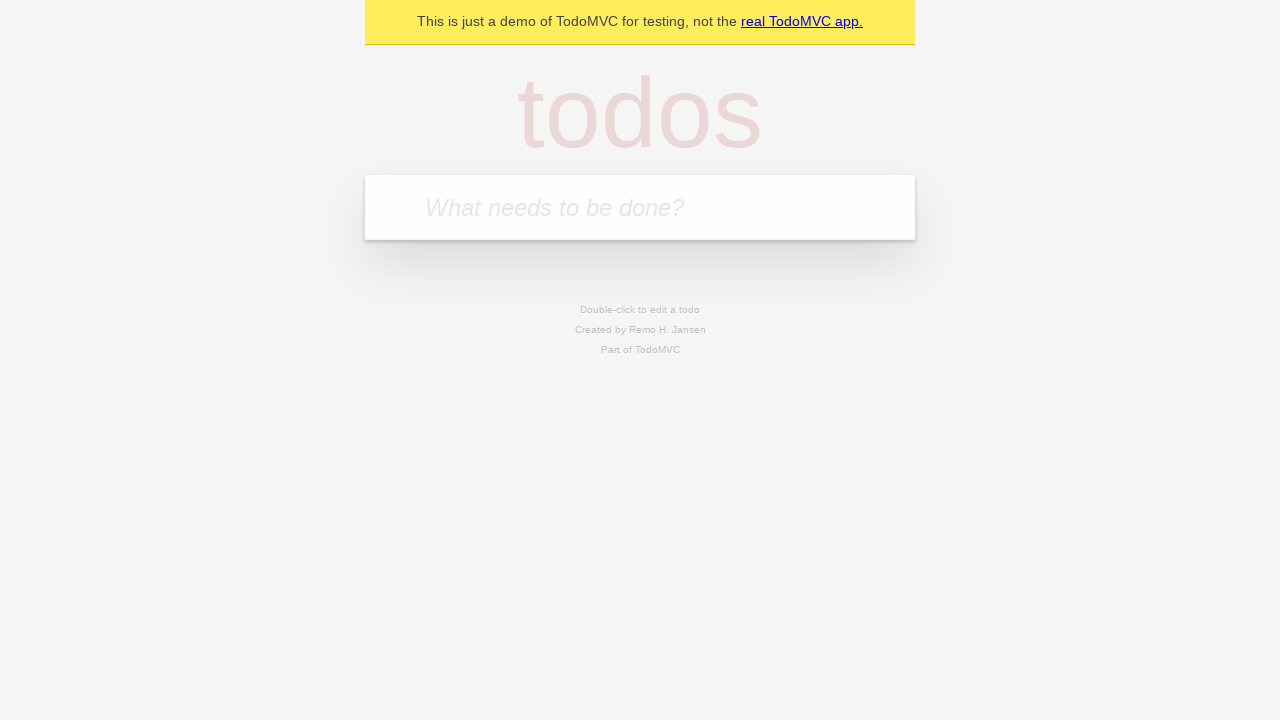

Filled new todo input with 'buy some cheese' on .new-todo
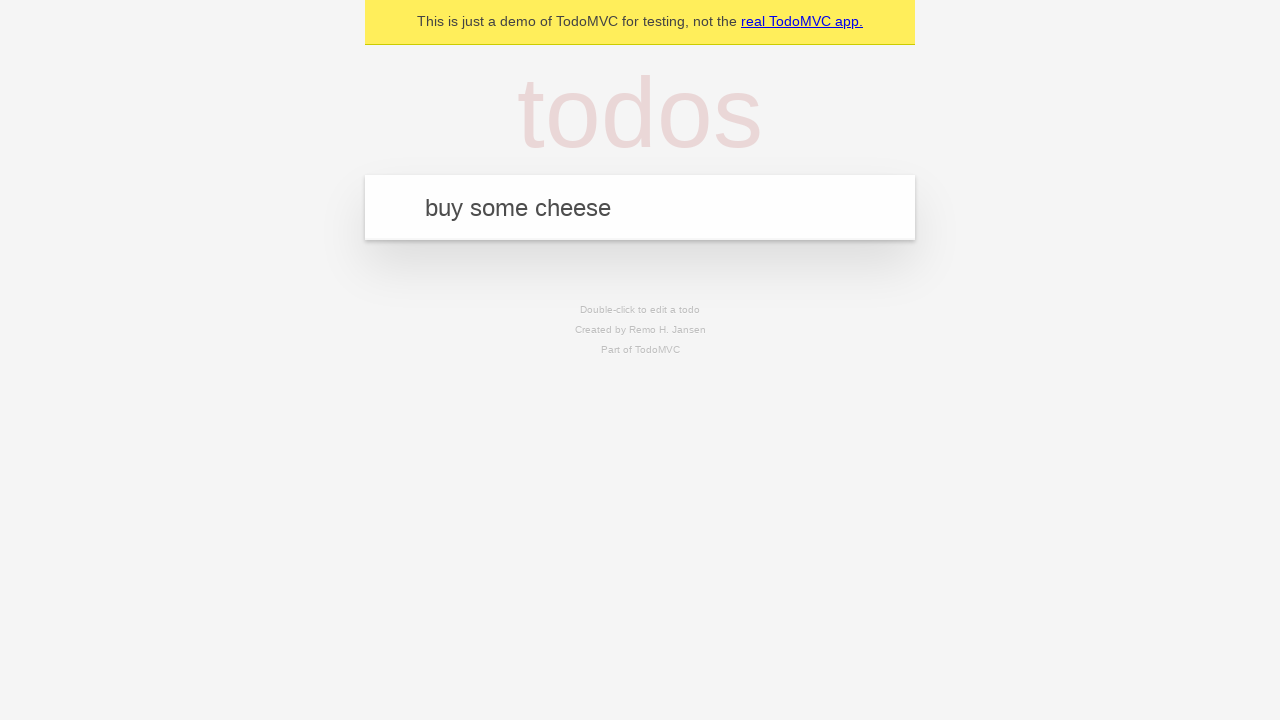

Pressed Enter to add first todo on .new-todo
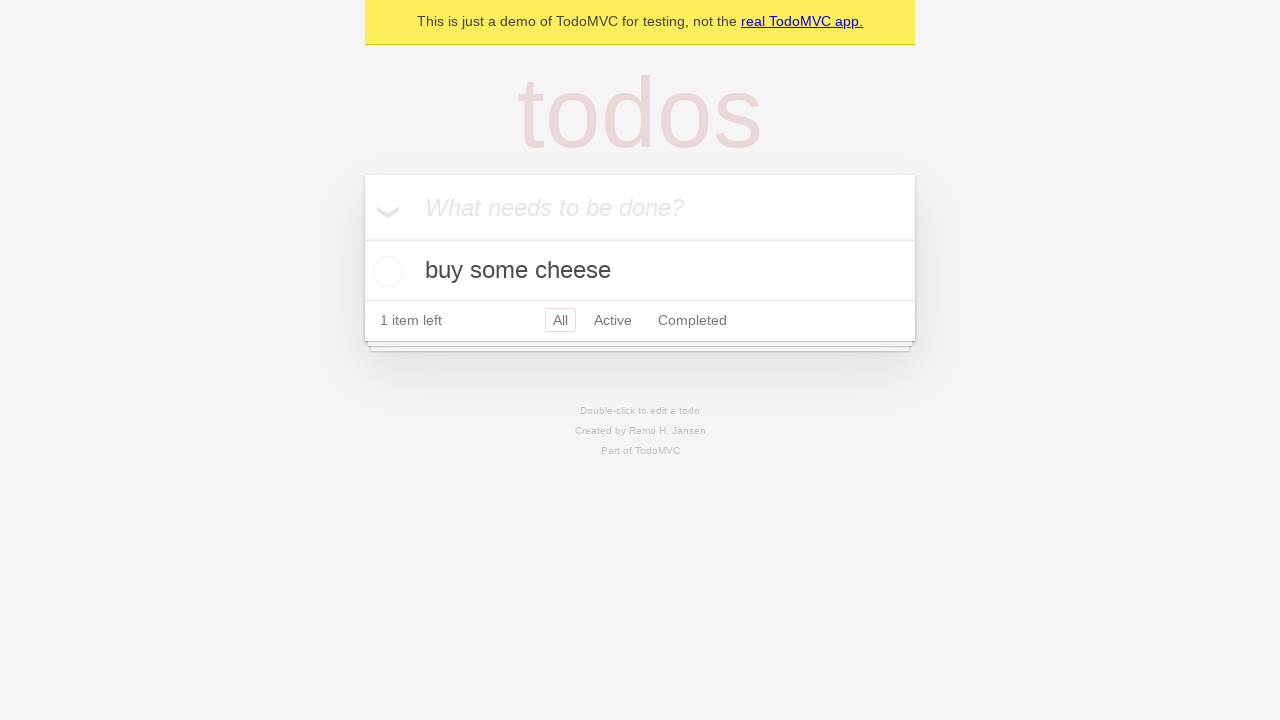

Filled new todo input with 'feed the cat' on .new-todo
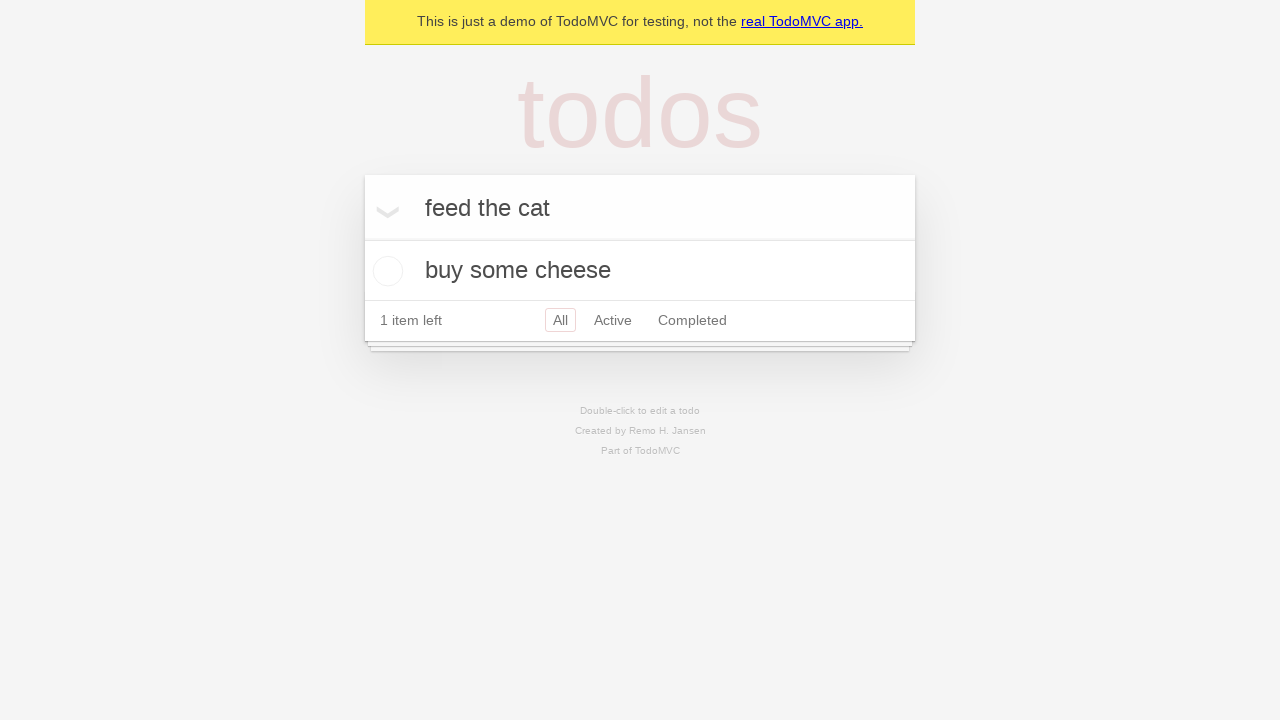

Pressed Enter to add second todo on .new-todo
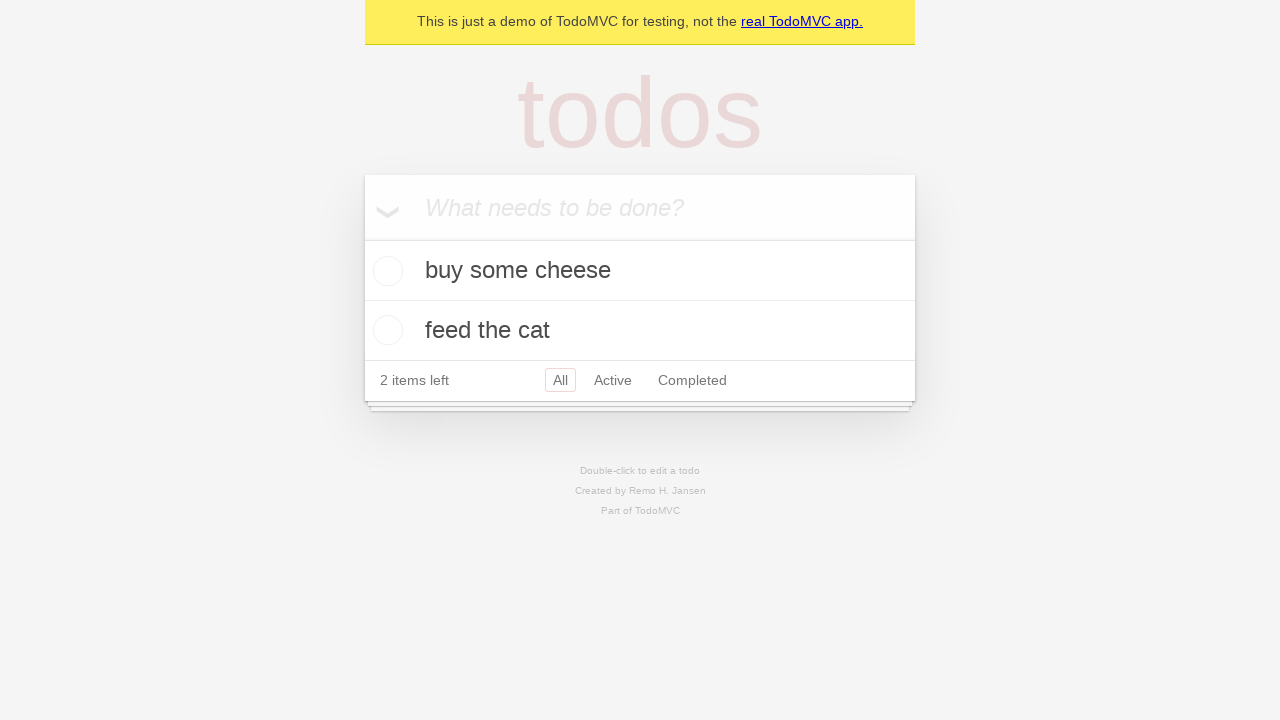

Filled new todo input with 'book a doctors appointment' on .new-todo
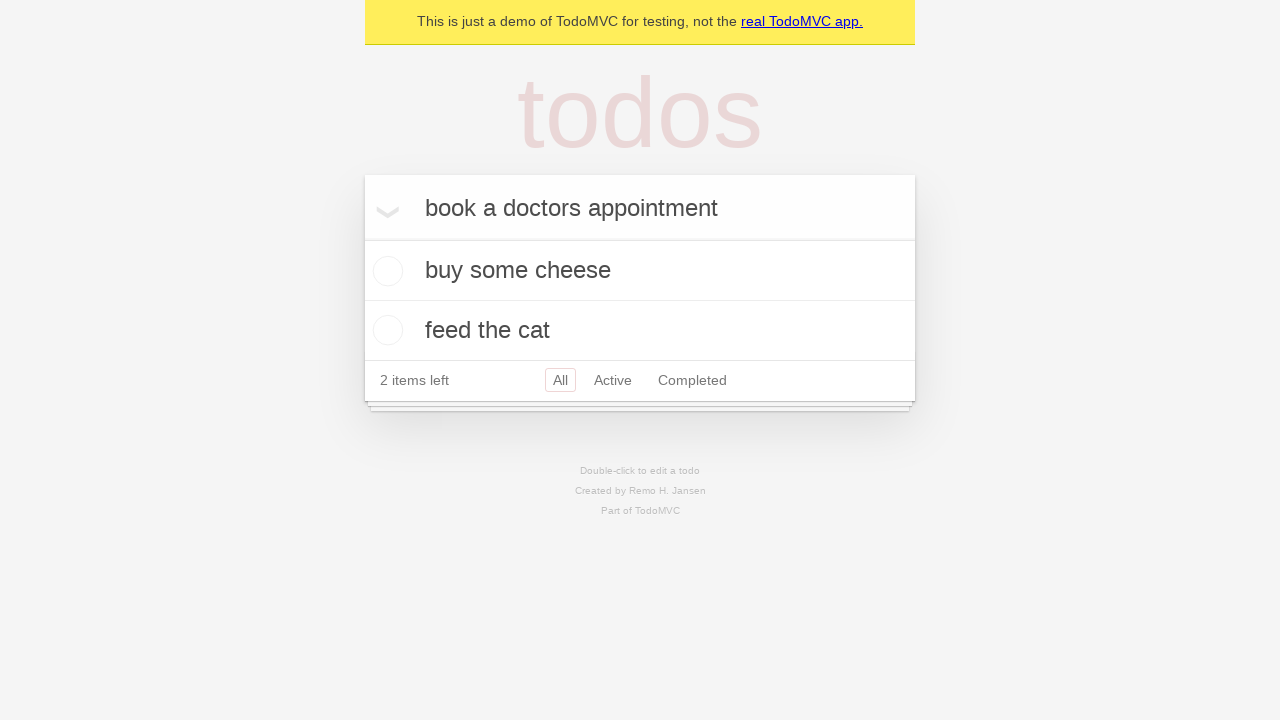

Pressed Enter to add third todo on .new-todo
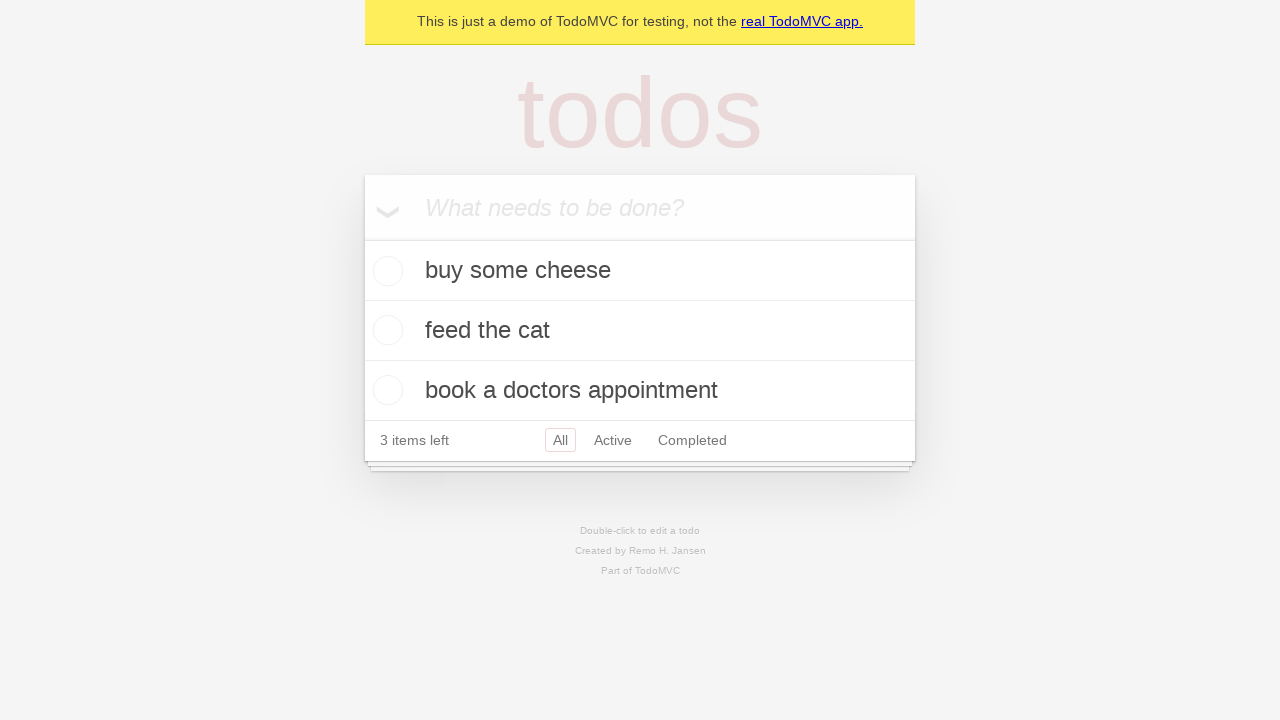

Double-clicked second todo to enter edit mode at (640, 331) on .todo-list li >> nth=1
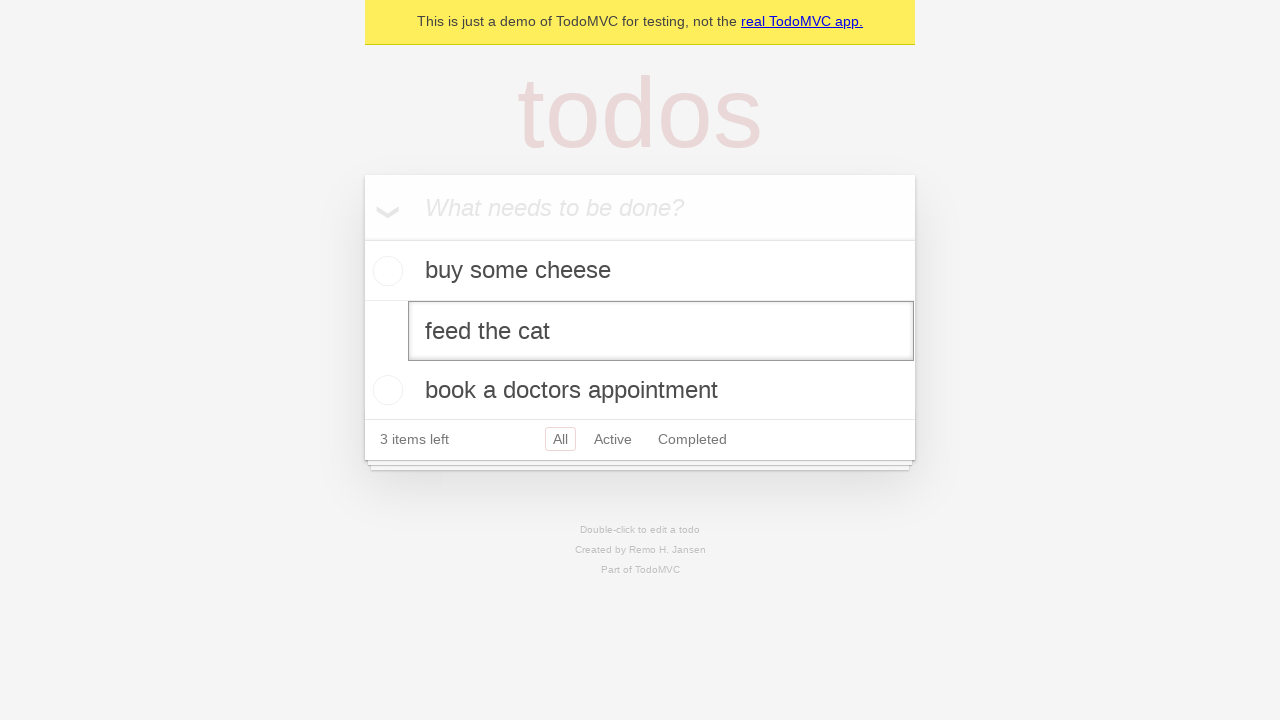

Pressed Escape key to cancel edit on second todo on .todo-list li >> nth=1 >> .edit
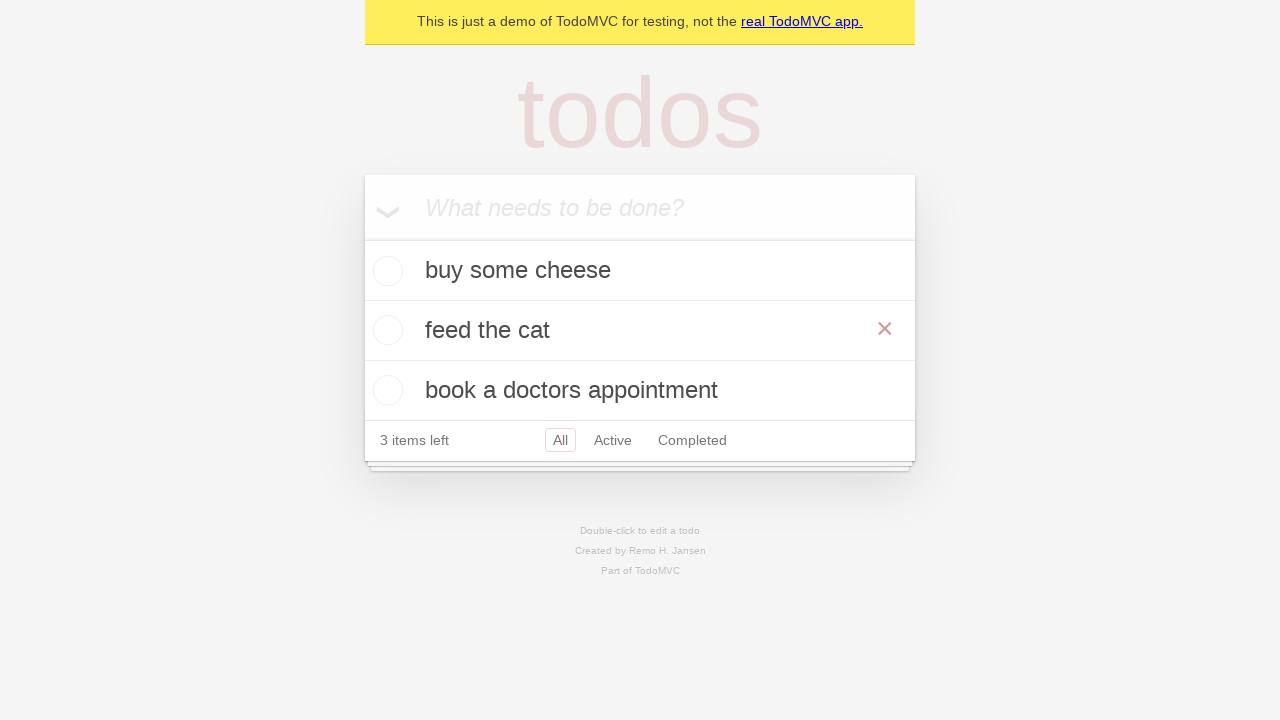

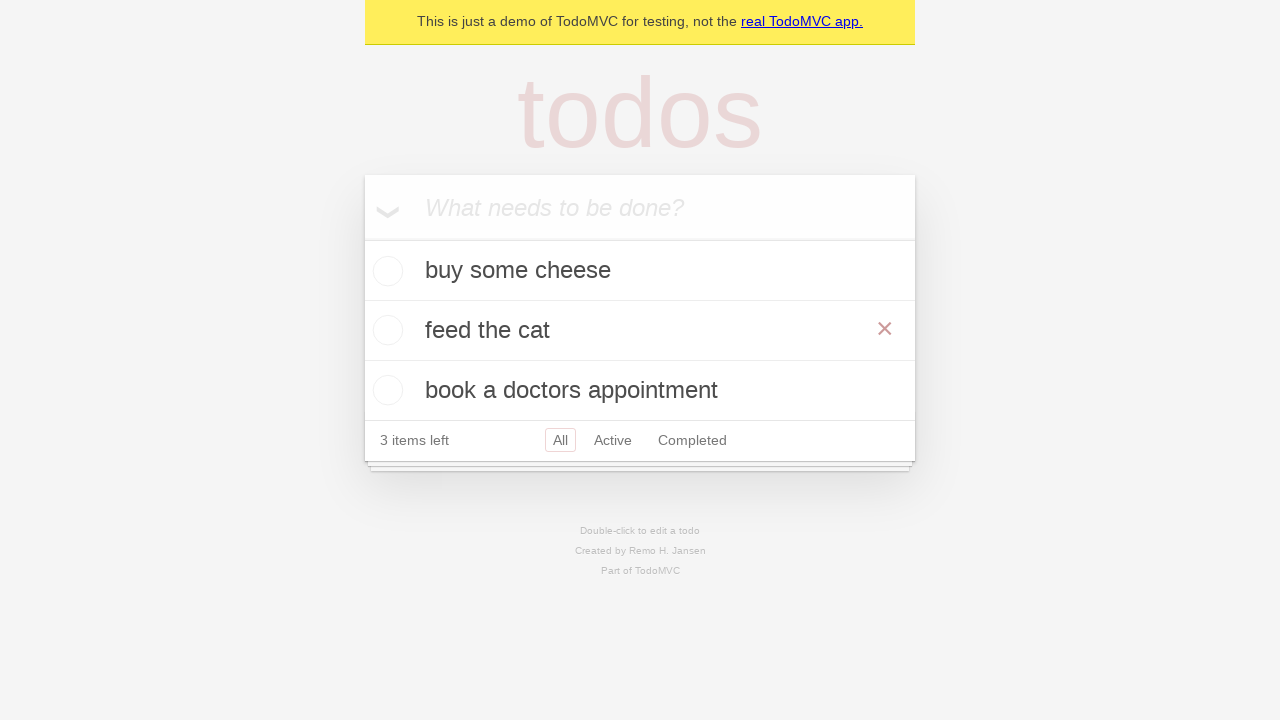